Tests a registration form by filling in first name, last name, and selecting an option from a dropdown menu

Starting URL: https://trytestingthis.netlify.app/

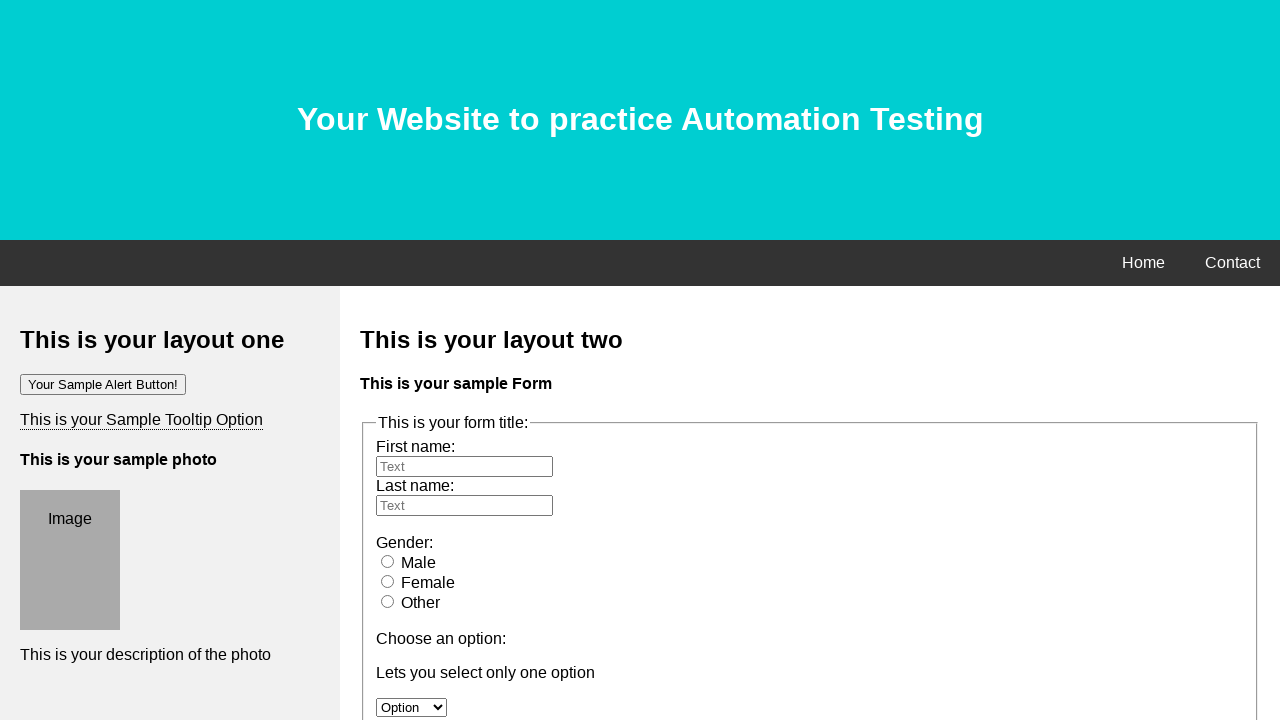

Filled first name field with 'Vinit' on #fname
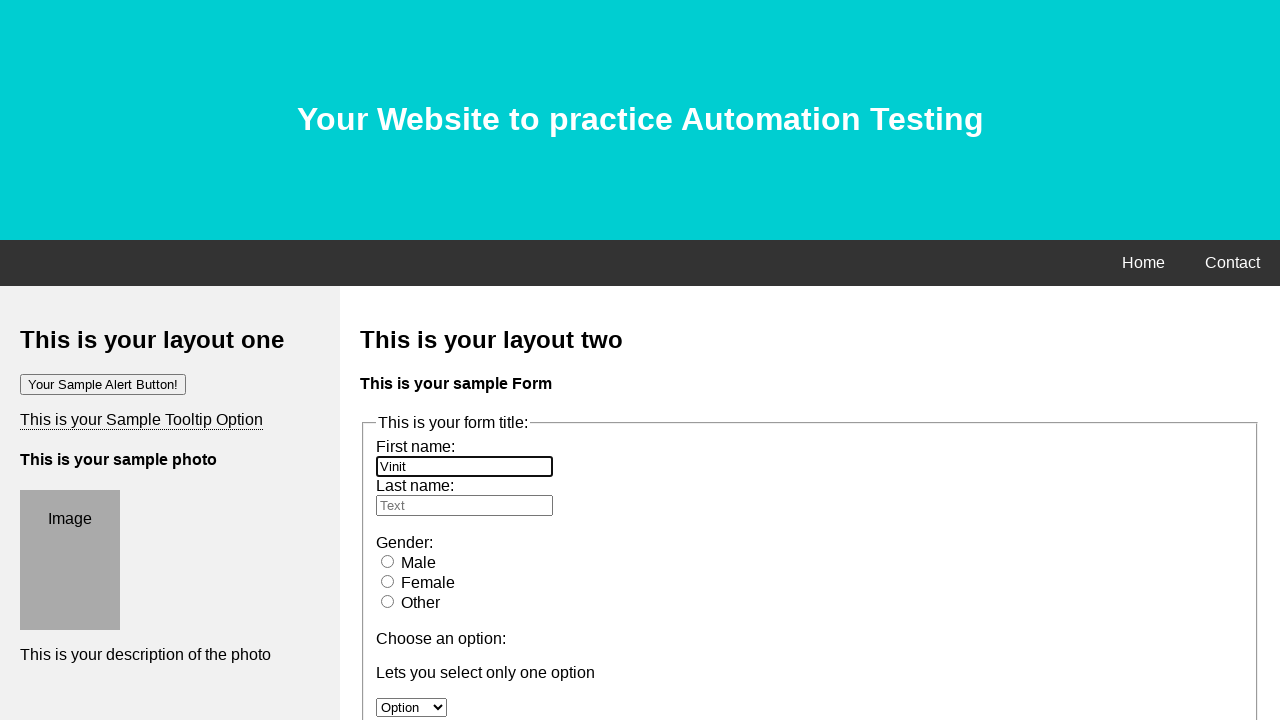

Filled last name field with 'Kumar' on #lname
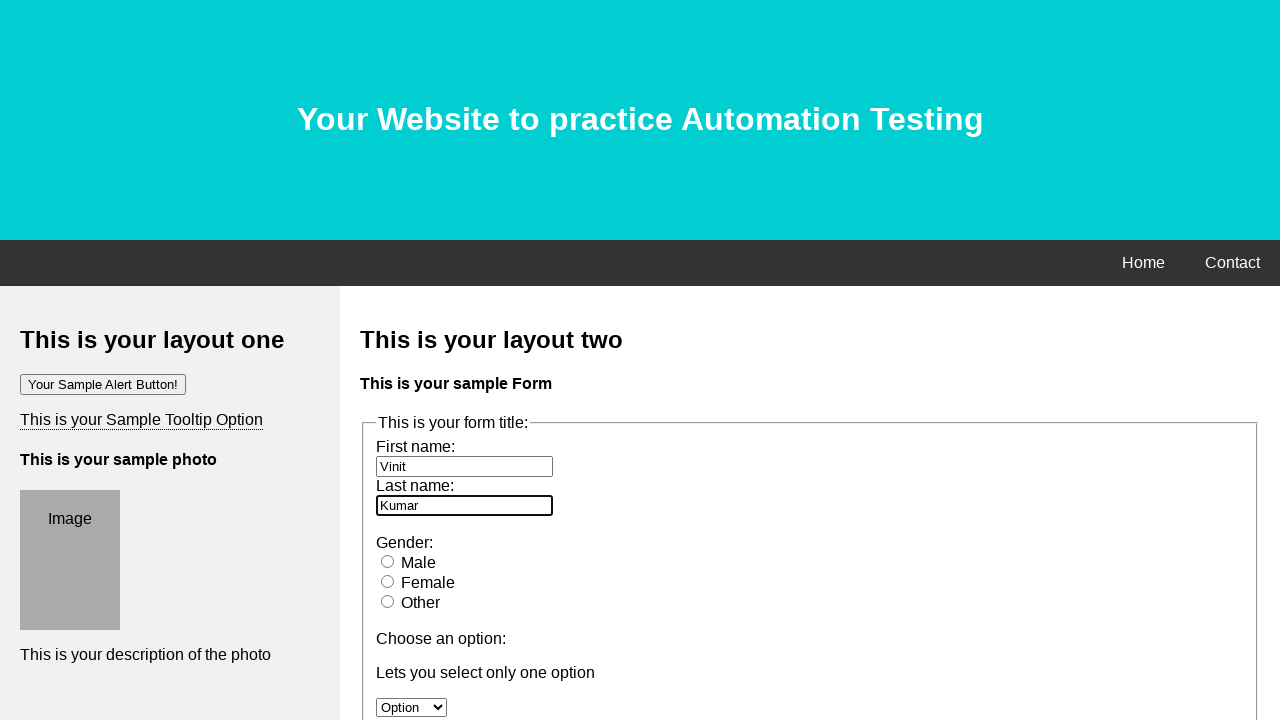

Selected second option from dropdown menu on #option
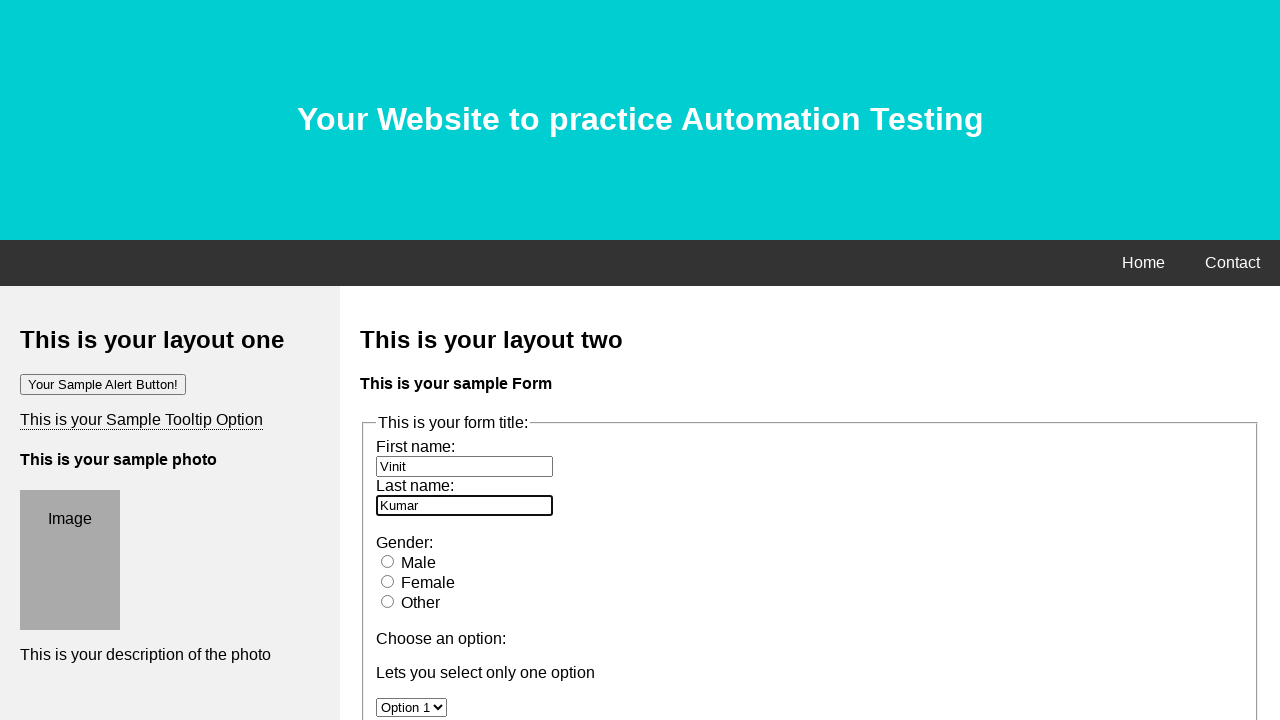

Page DOM content loaded successfully
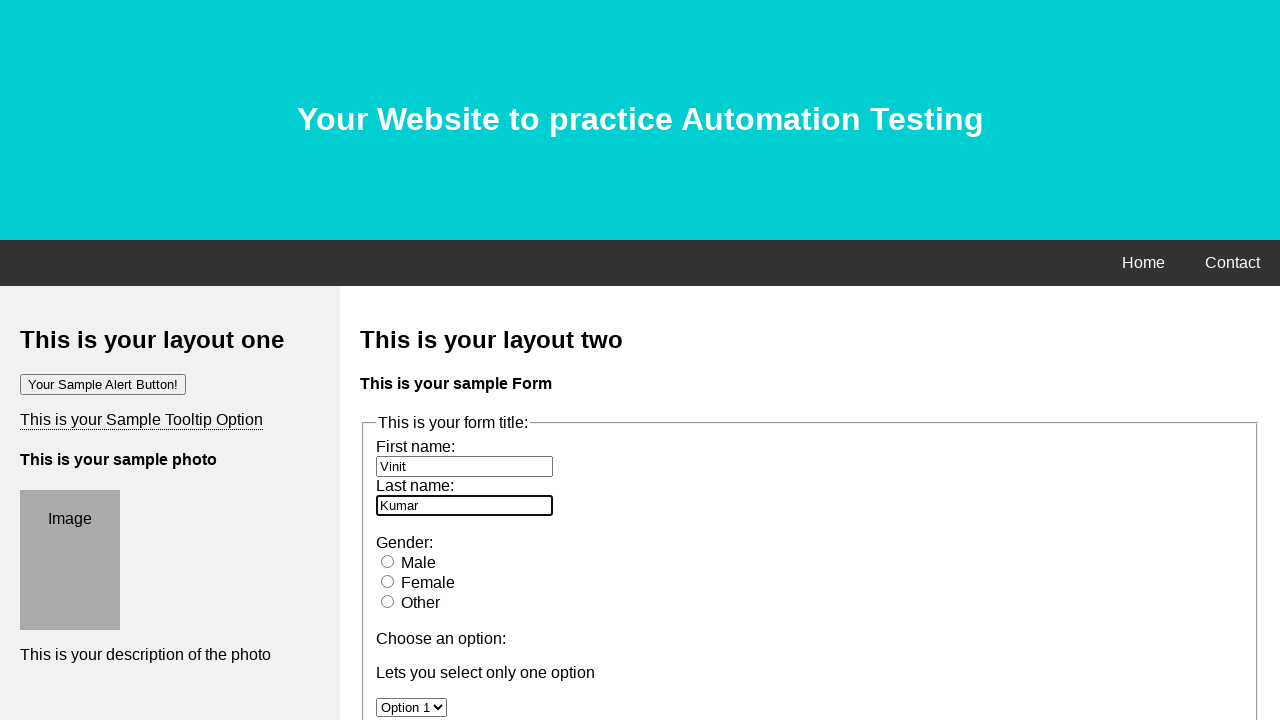

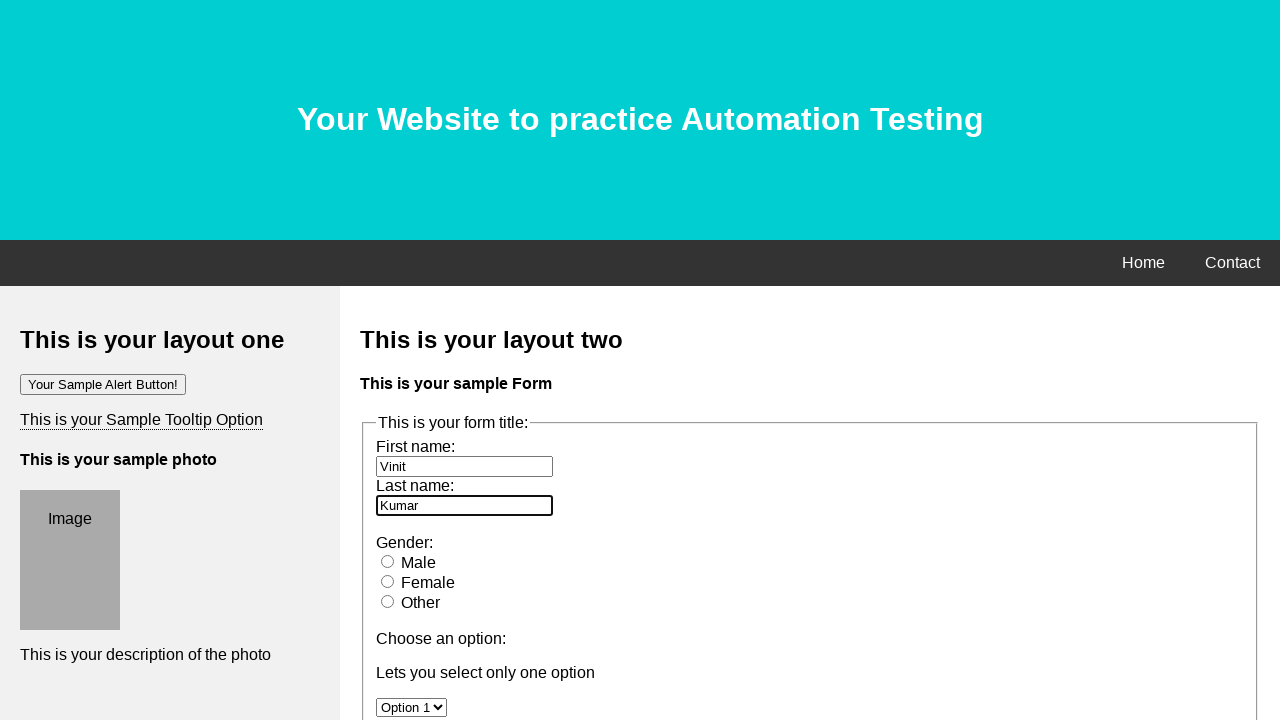